Tests that a todo item is removed when an empty string is entered during edit

Starting URL: https://demo.playwright.dev/todomvc

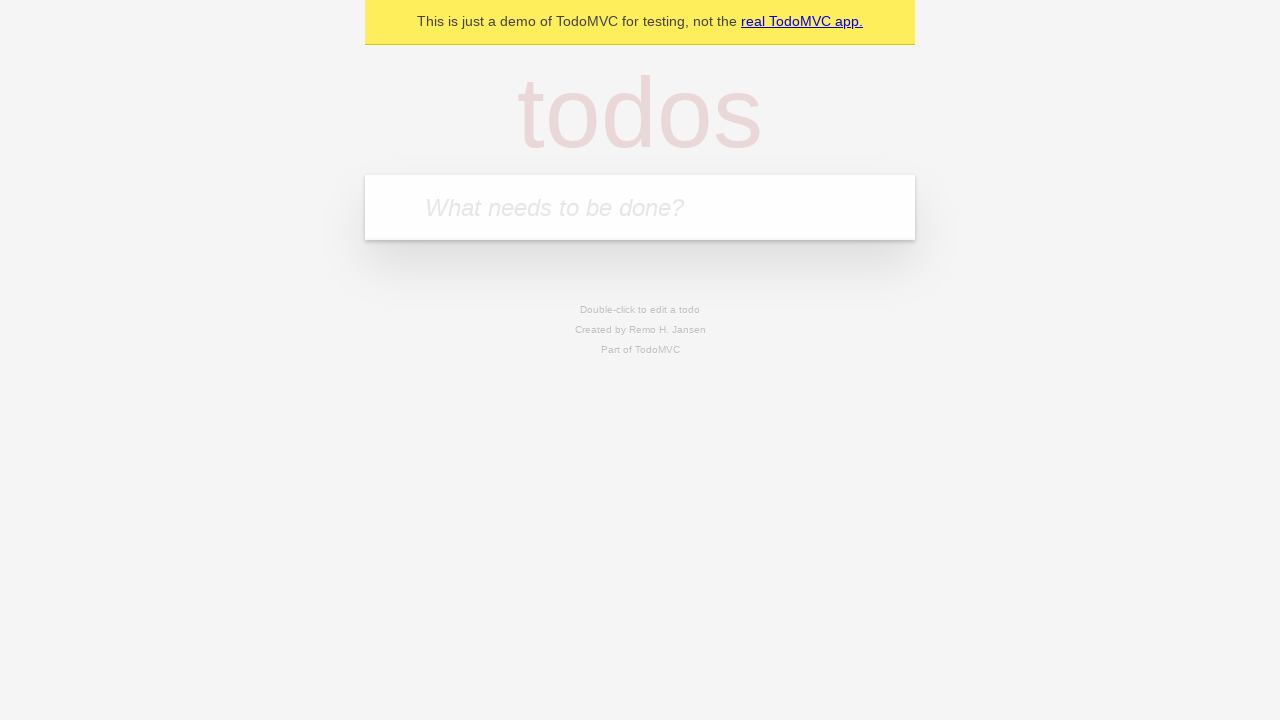

Filled todo input with 'buy some cheese' on internal:attr=[placeholder="What needs to be done?"i]
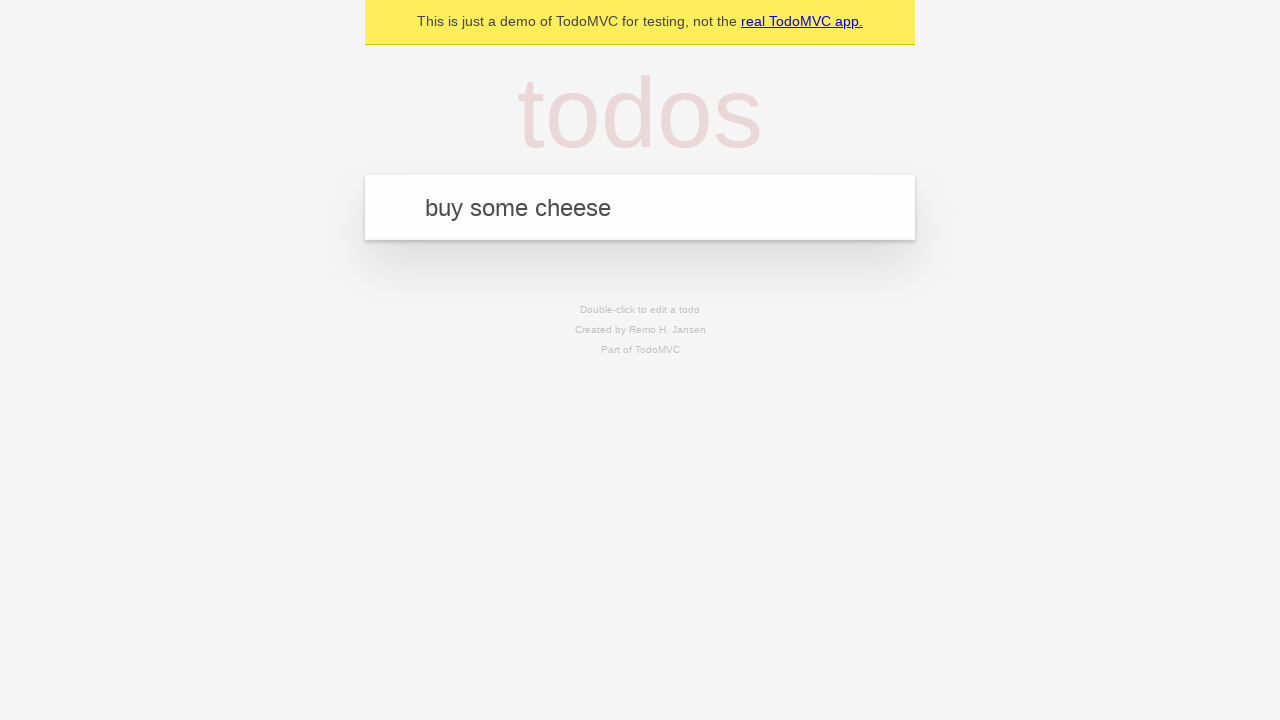

Pressed Enter to add first todo item on internal:attr=[placeholder="What needs to be done?"i]
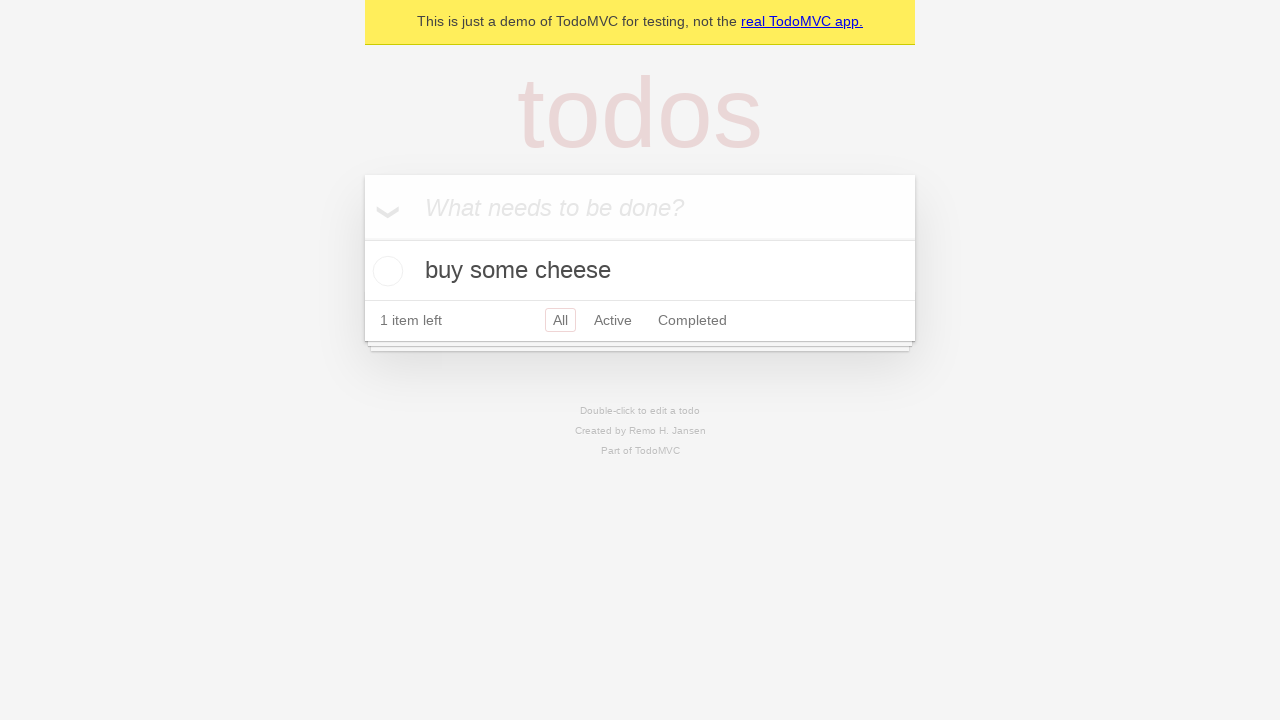

Filled todo input with 'feed the cat' on internal:attr=[placeholder="What needs to be done?"i]
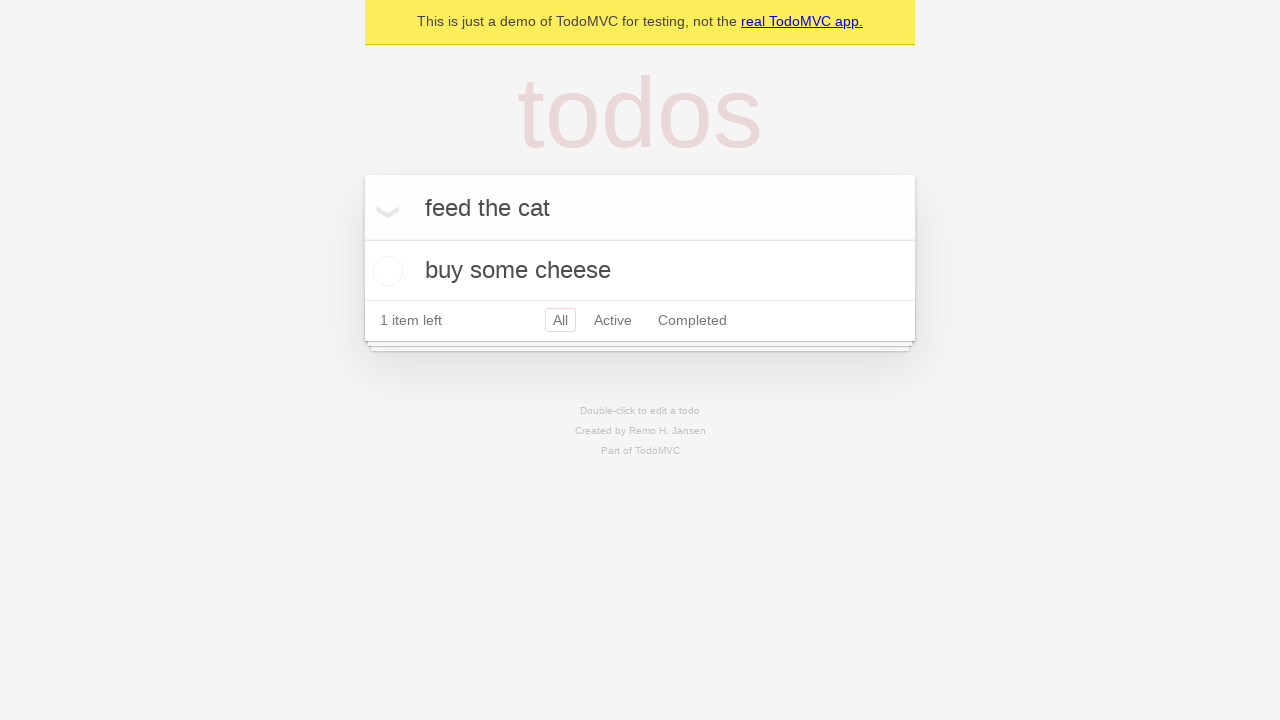

Pressed Enter to add second todo item on internal:attr=[placeholder="What needs to be done?"i]
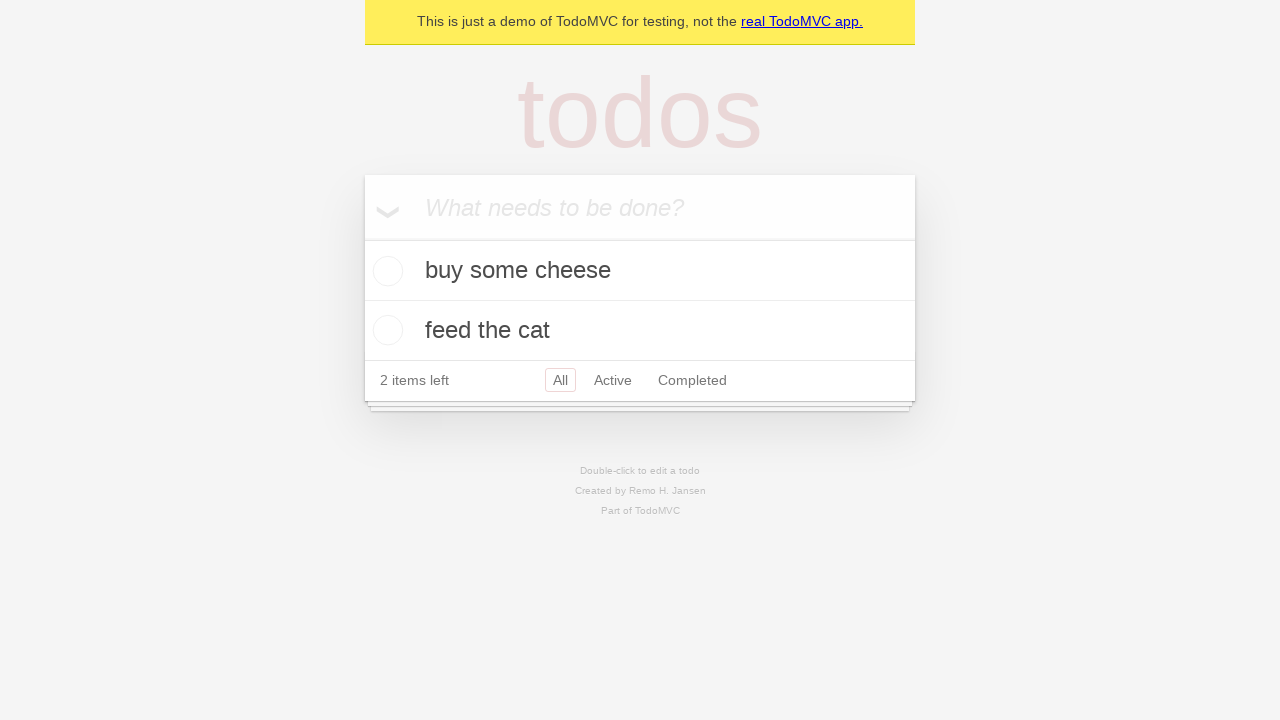

Filled todo input with 'book a doctors appointment' on internal:attr=[placeholder="What needs to be done?"i]
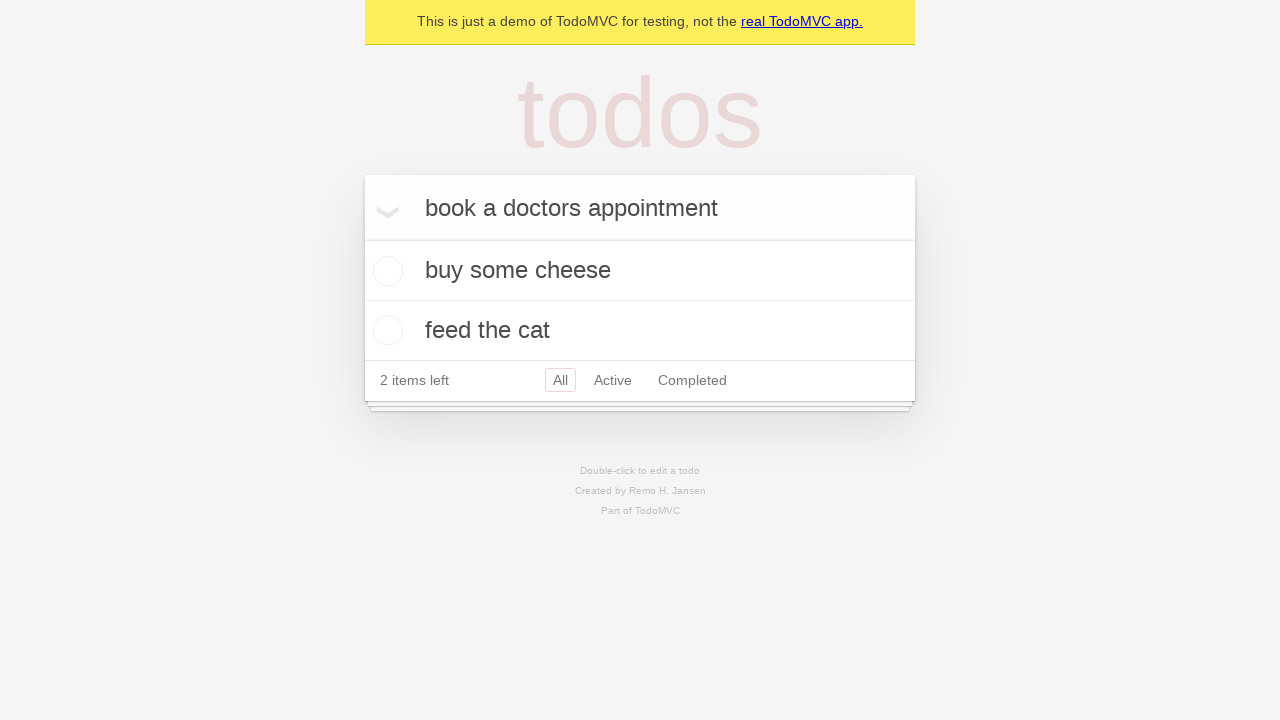

Pressed Enter to add third todo item on internal:attr=[placeholder="What needs to be done?"i]
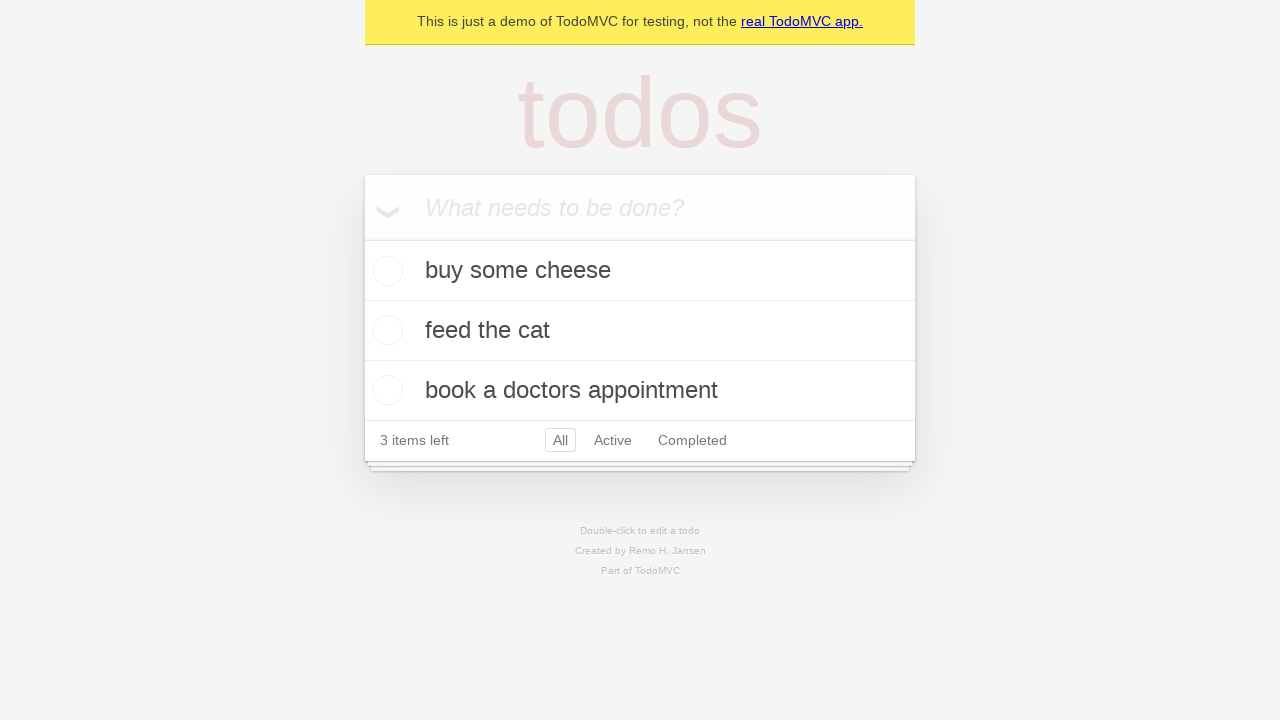

Double-clicked on second todo item to enter edit mode at (640, 331) on .todo-list li >> nth=1
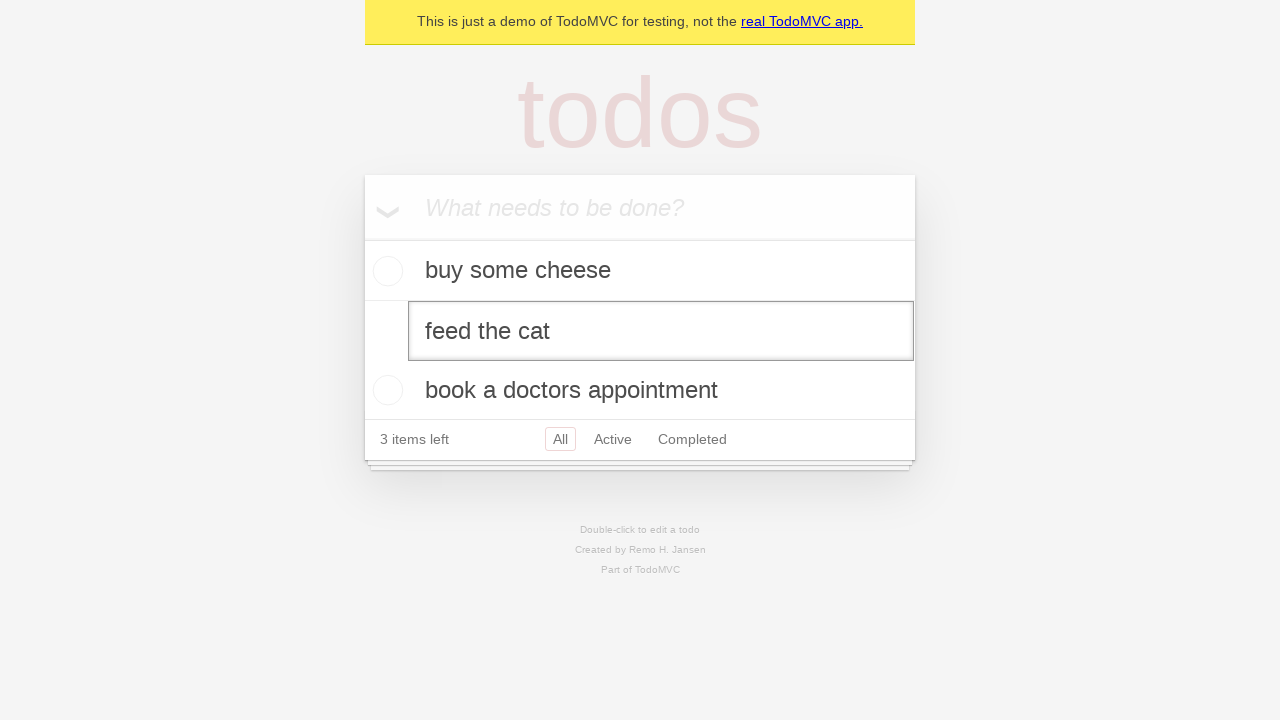

Cleared the edit field by entering empty string on .todo-list li >> nth=1 >> .edit
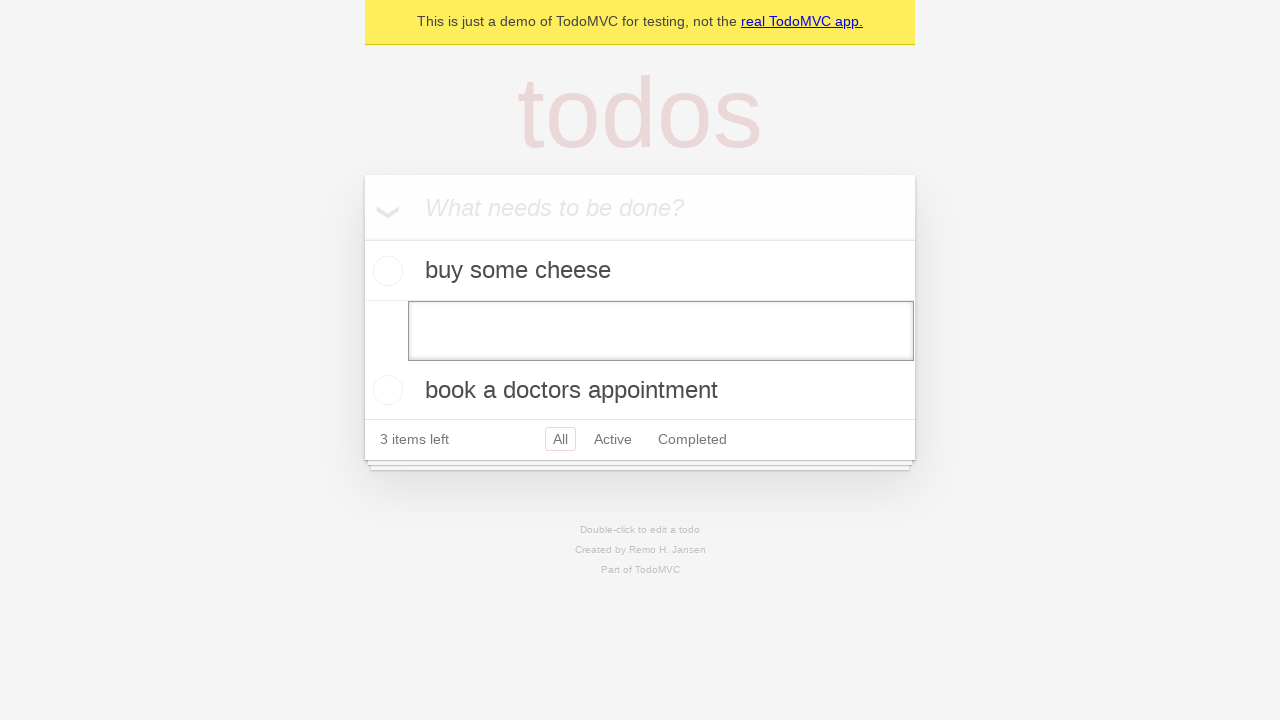

Pressed Enter to confirm empty edit, removing the todo item on .todo-list li >> nth=1 >> .edit
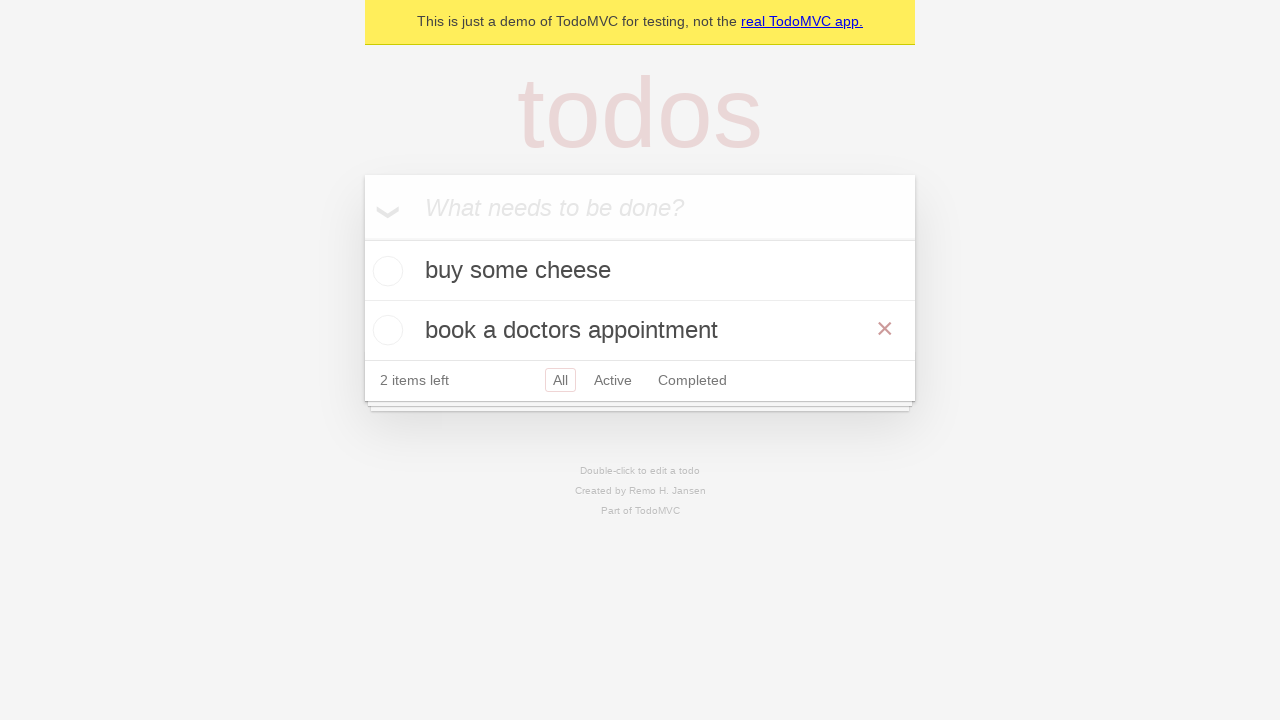

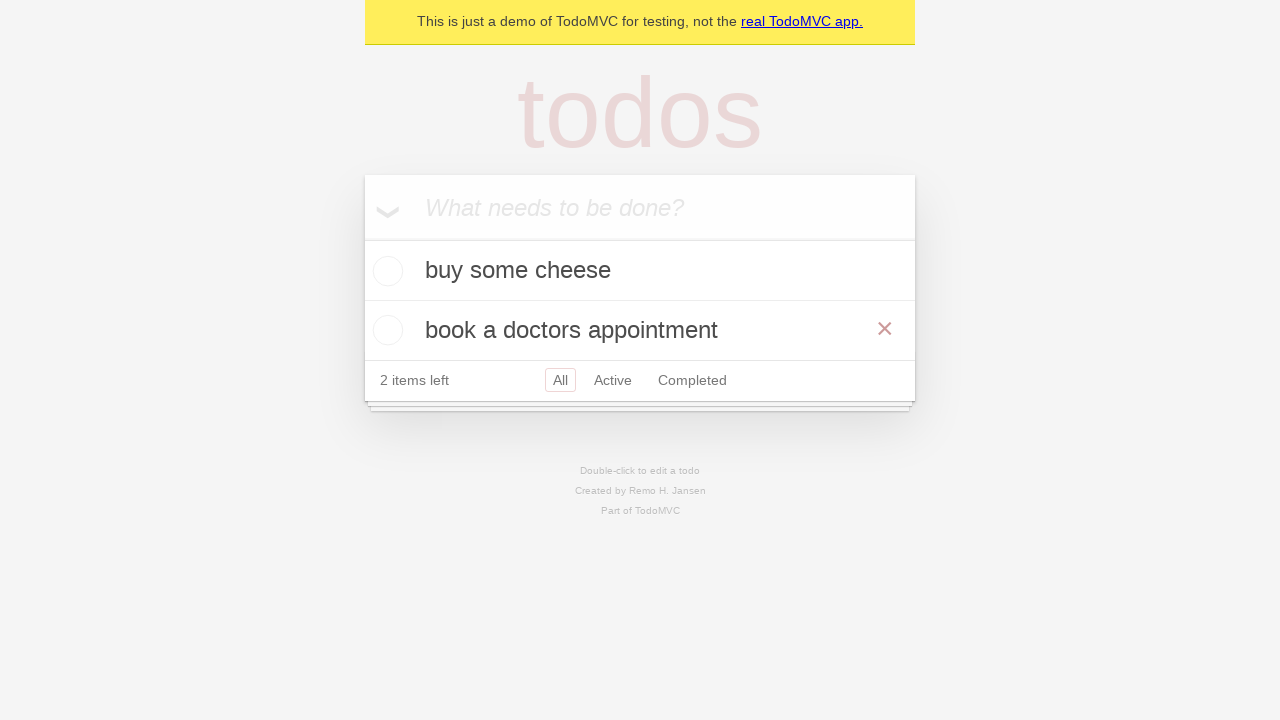